Opens a new window, navigates to a different site to extract text from a link, then returns to the original window to fill a form field with that text

Starting URL: https://rahulshettyacademy.com/angularpractice/

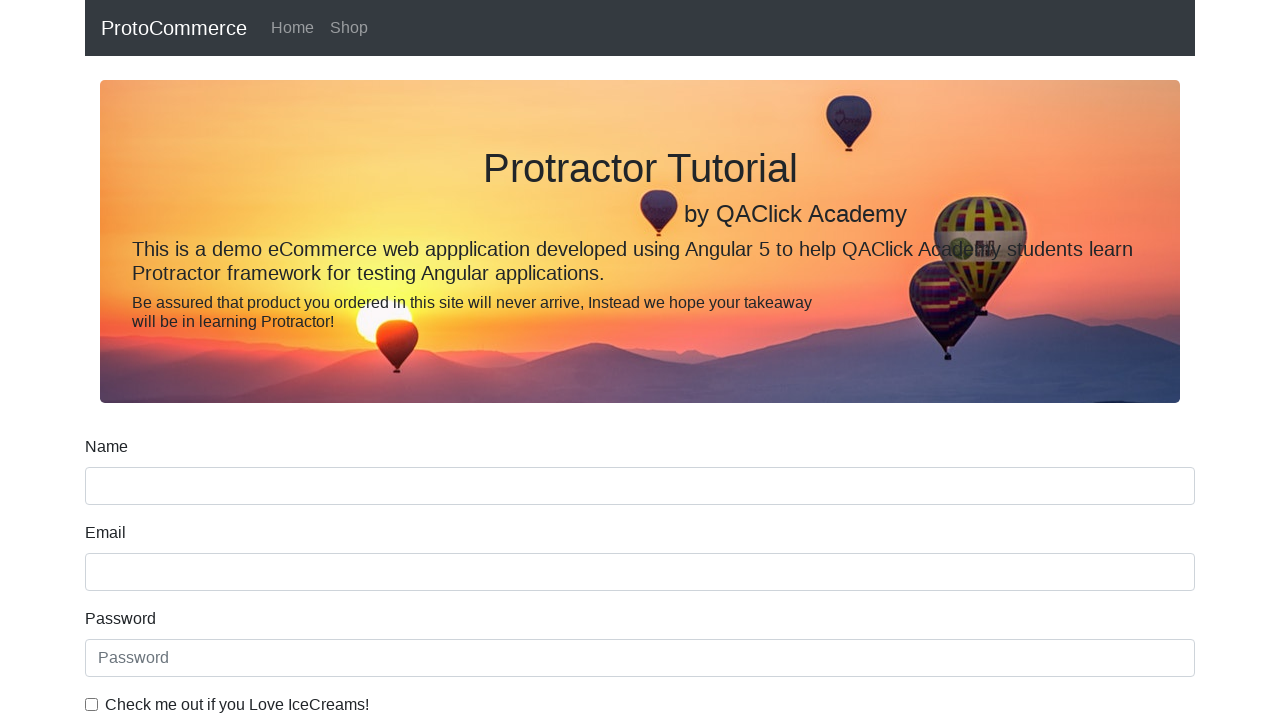

Stored reference to original page
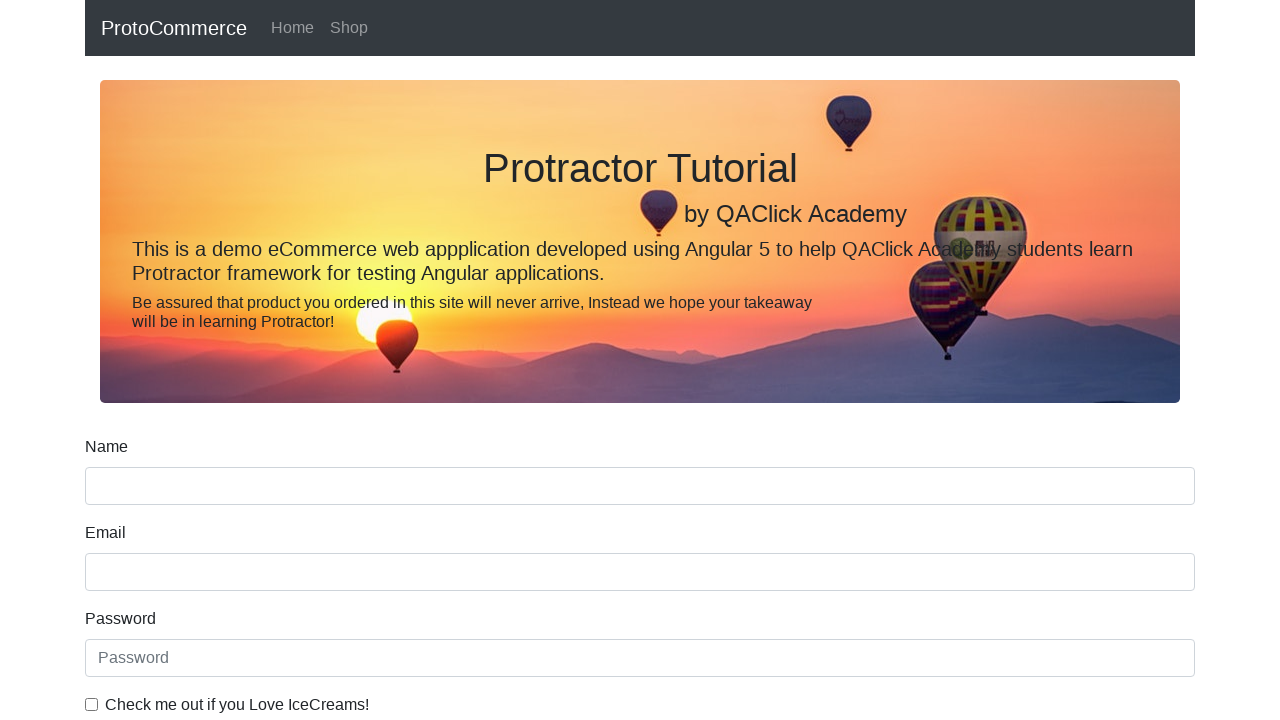

Opened a new window/tab
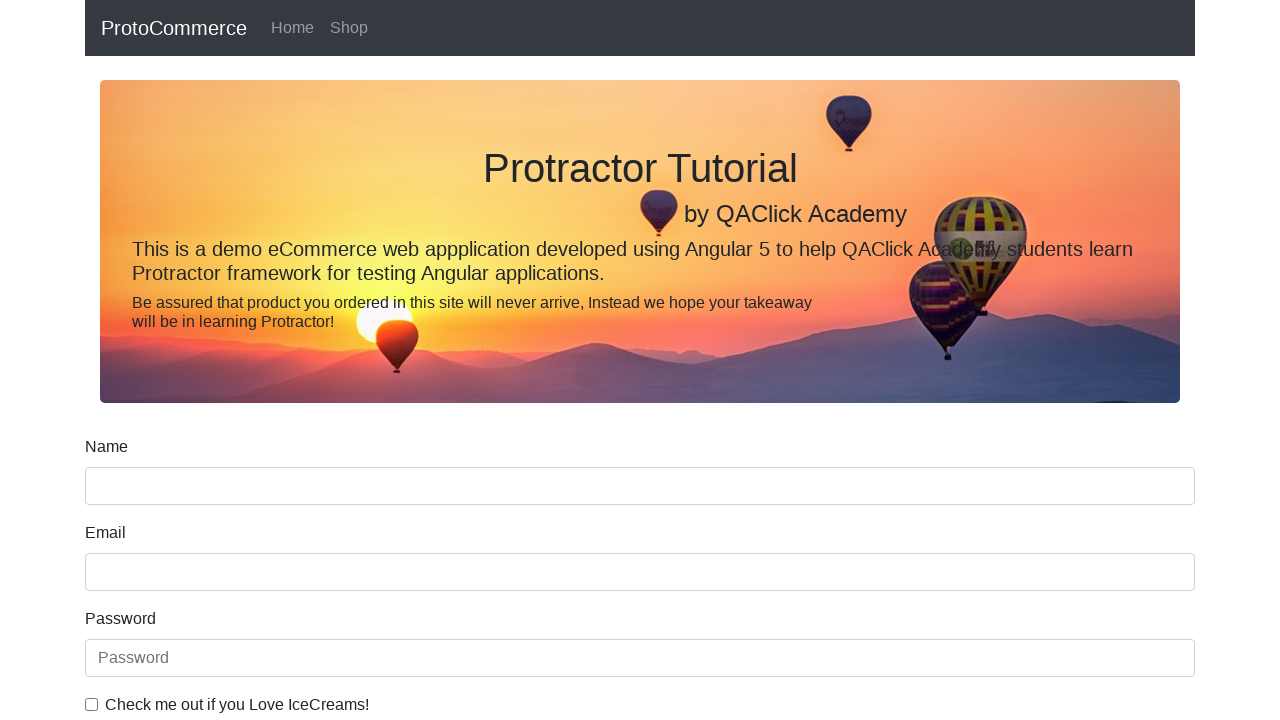

Navigated new window to https://rahulshettyacademy.com
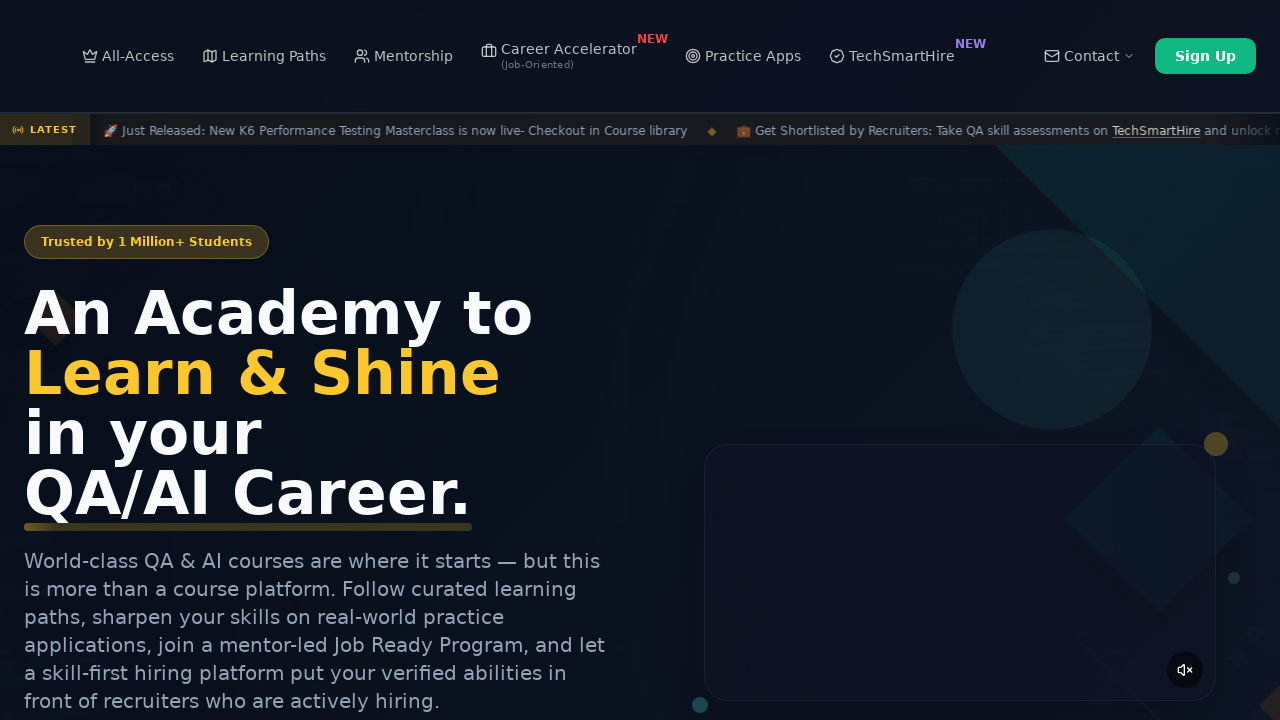

Located course links on second site
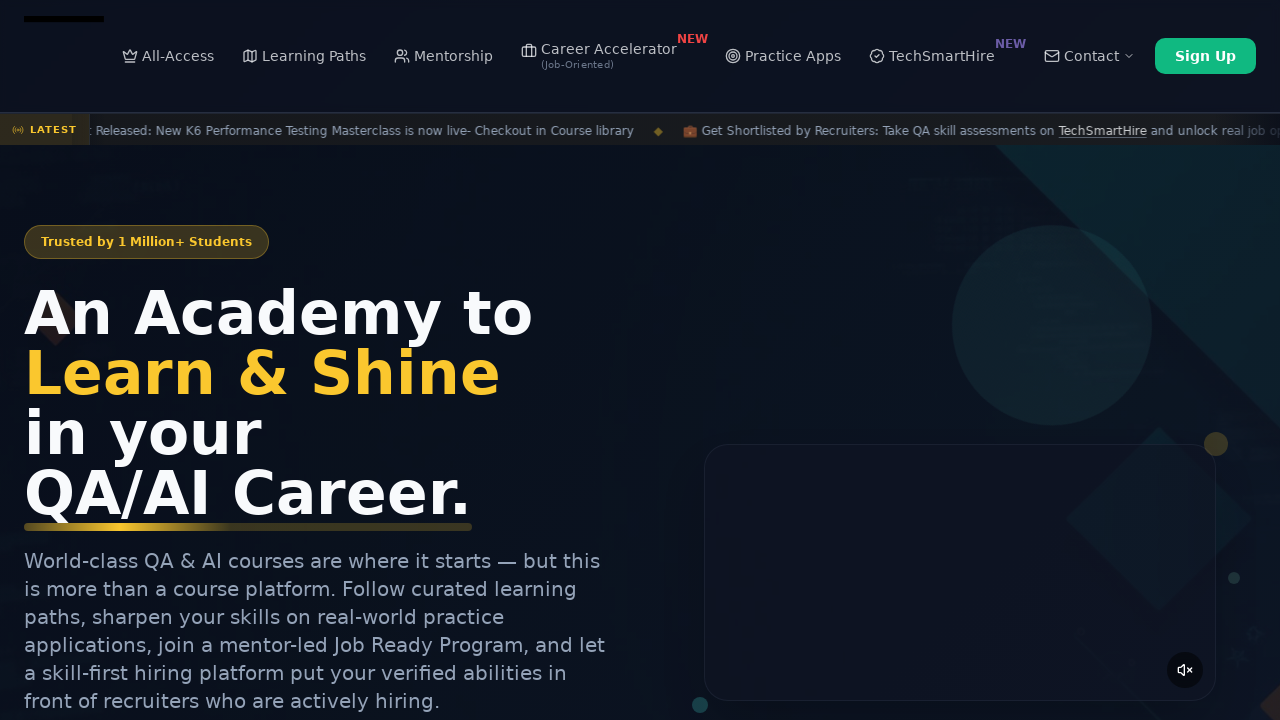

Extracted text from second course link: 'Playwright Testing'
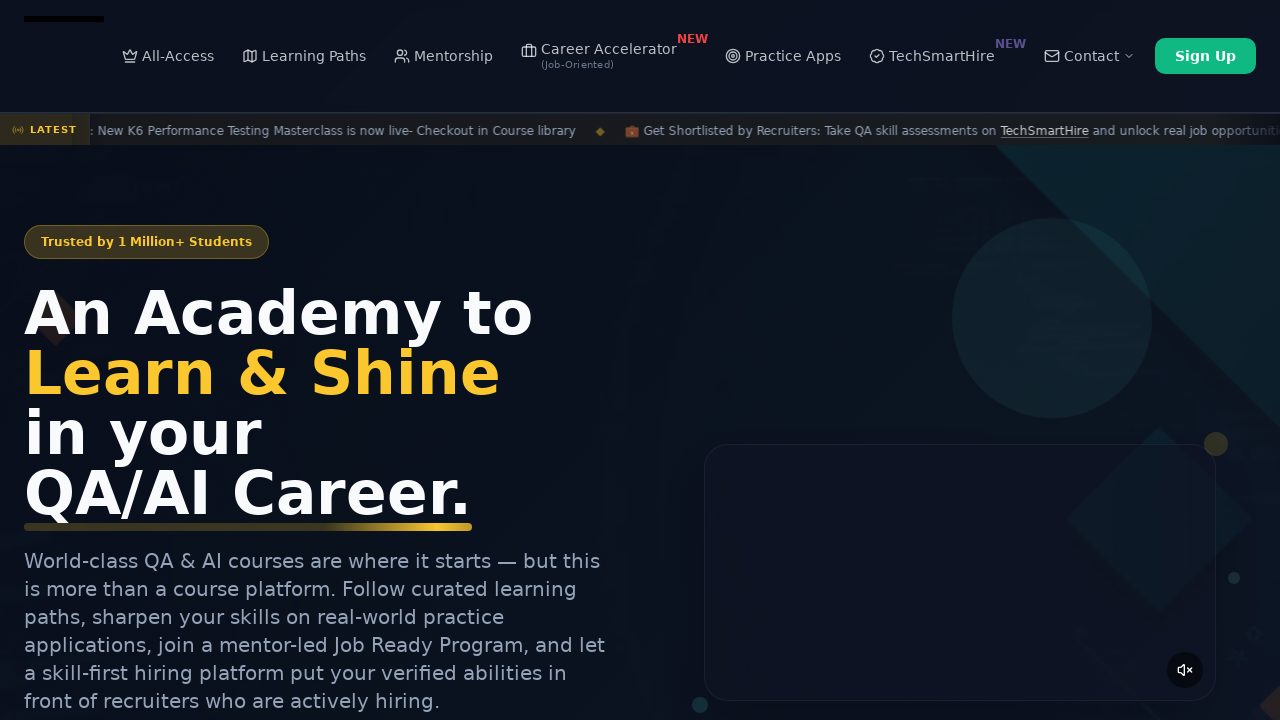

Closed the new window/tab
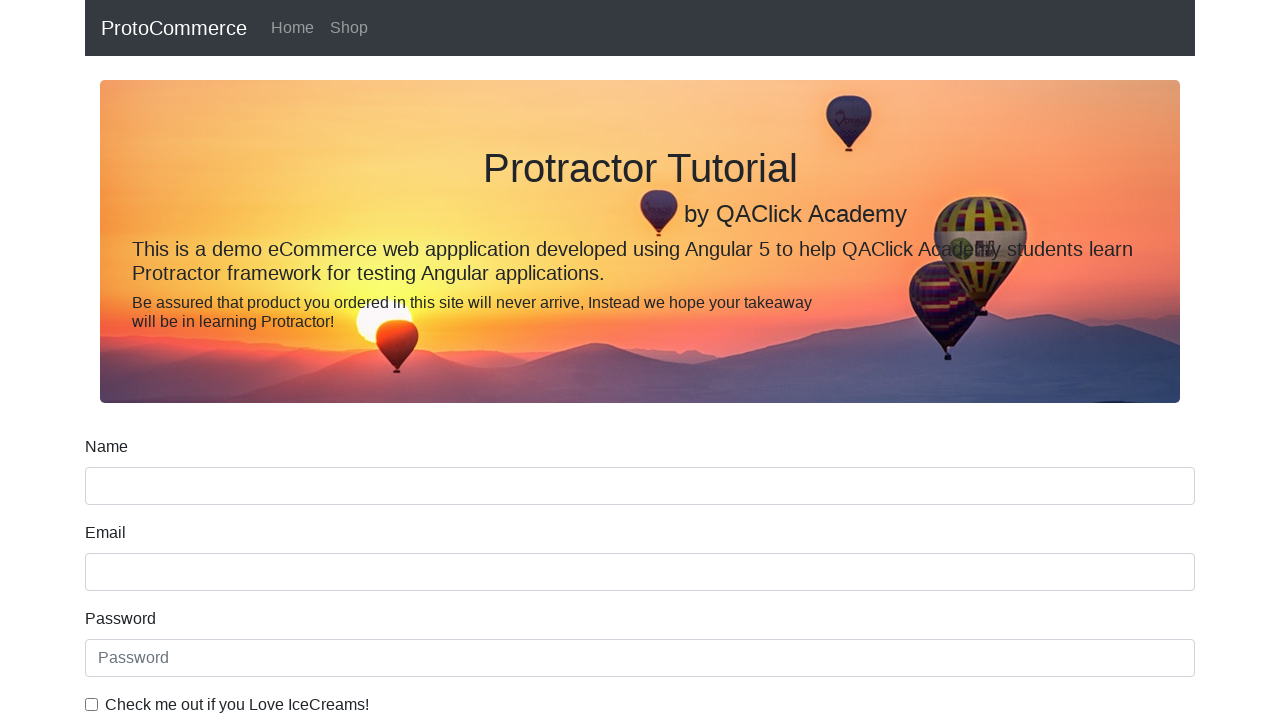

Filled form name field with extracted text: 'Playwright Testing' on div[class='form-group'] input[name='name']
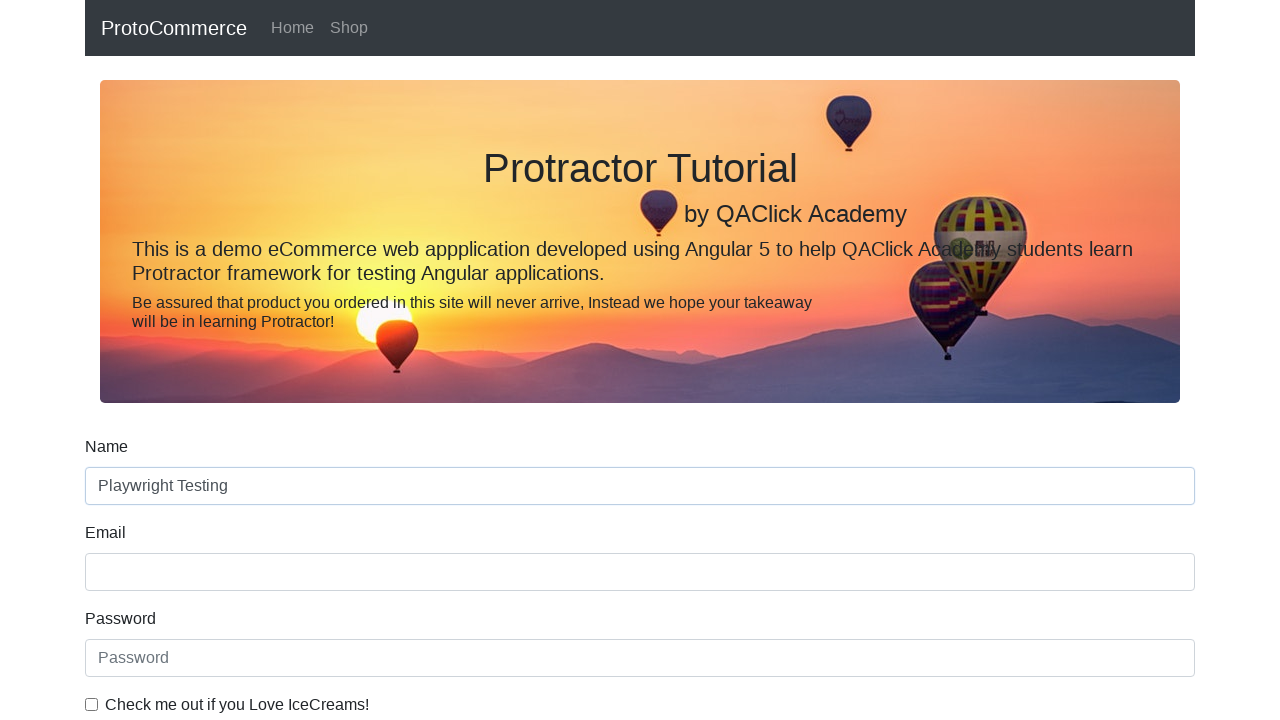

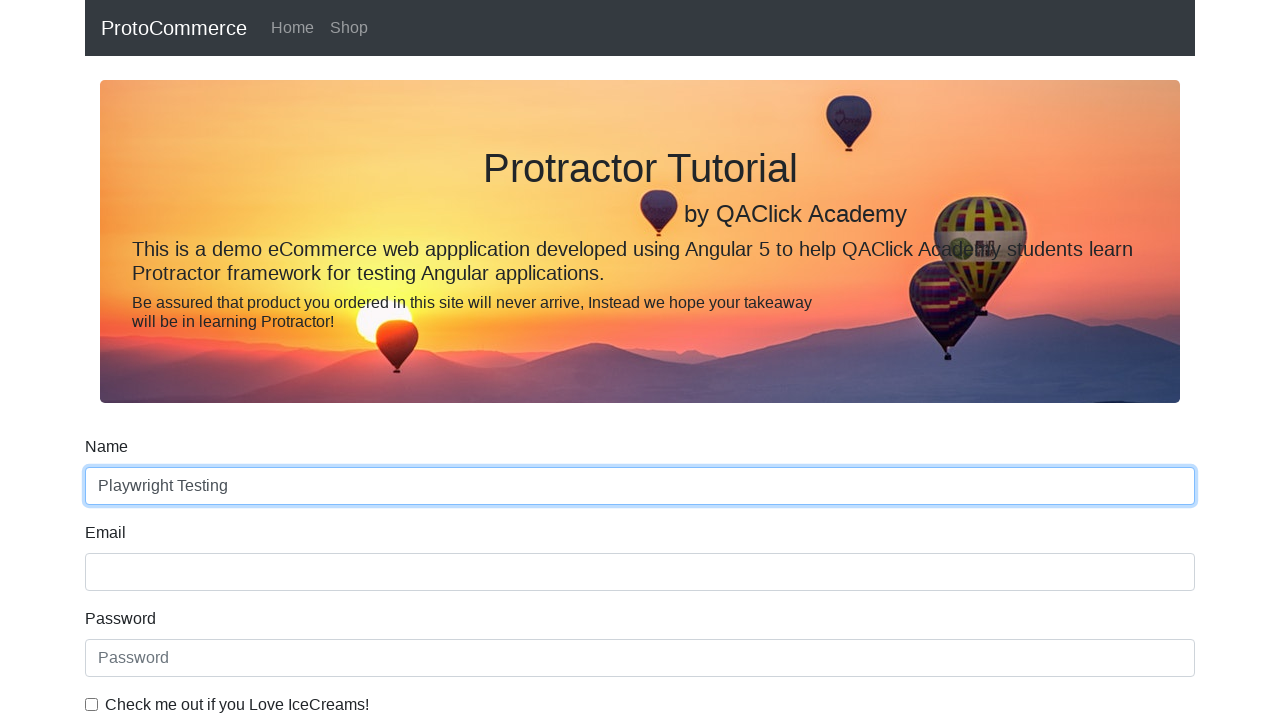